Tests jQuery UI selectable widget by switching to an iframe, selecting multiple list items using Ctrl+click, and performing a right-click context menu action on one of the items.

Starting URL: https://jqueryui.com/selectable/

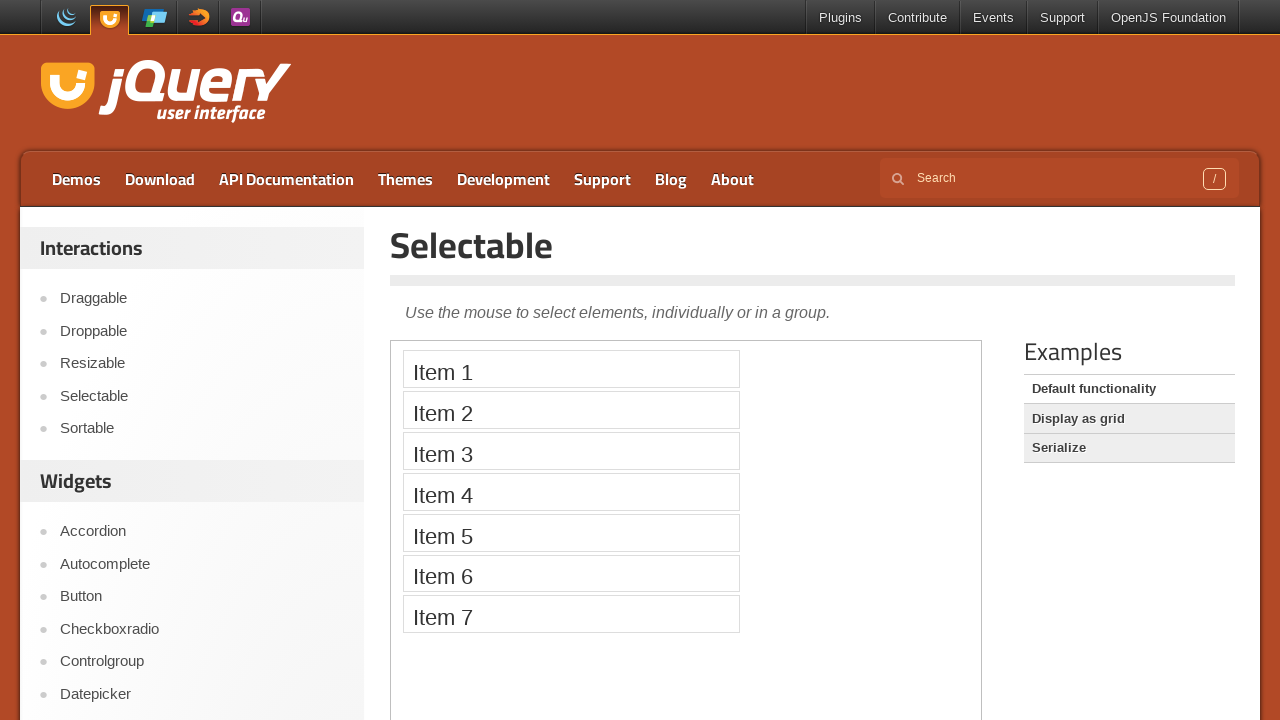

Located the demo iframe
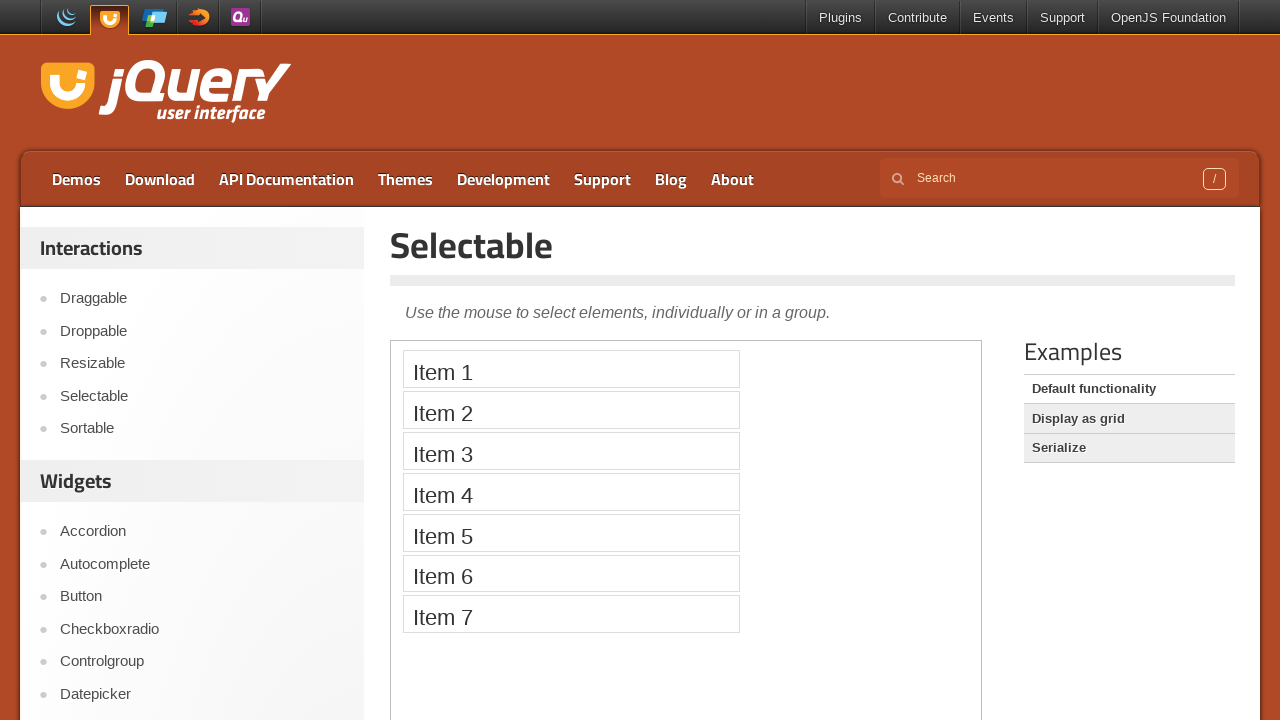

Located Item 1 in the selectable list
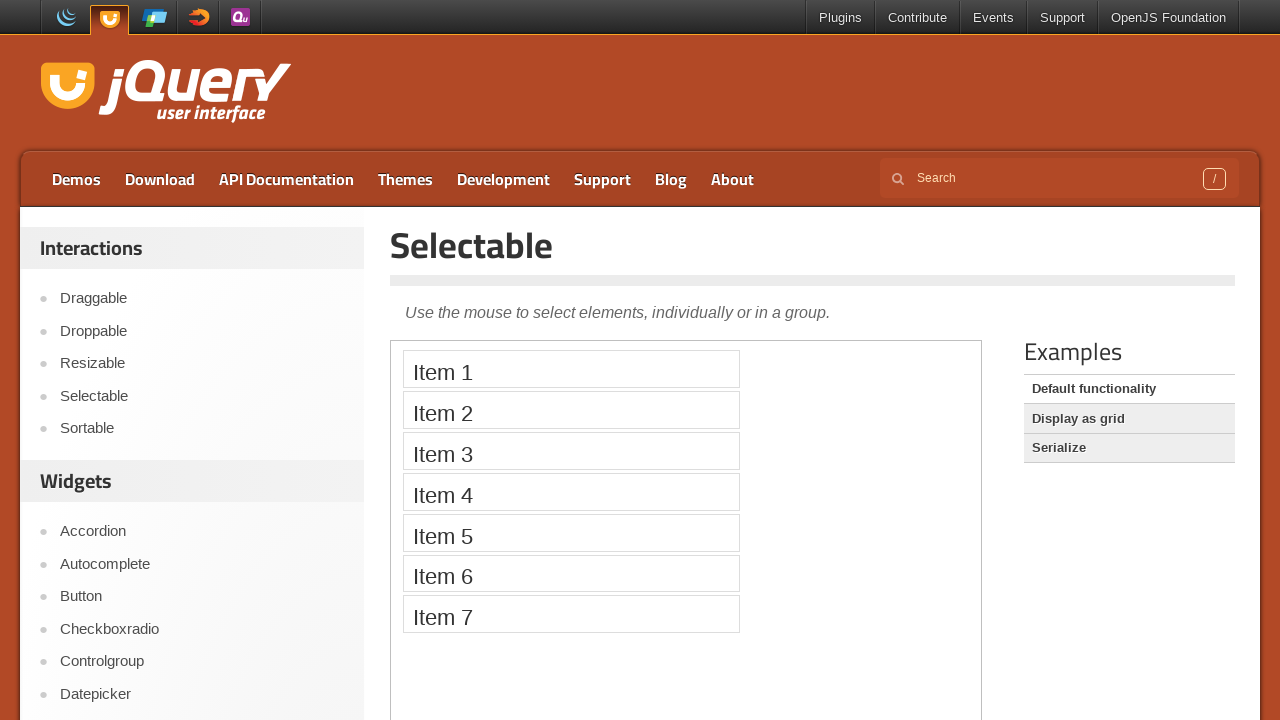

Located Item 3 in the selectable list
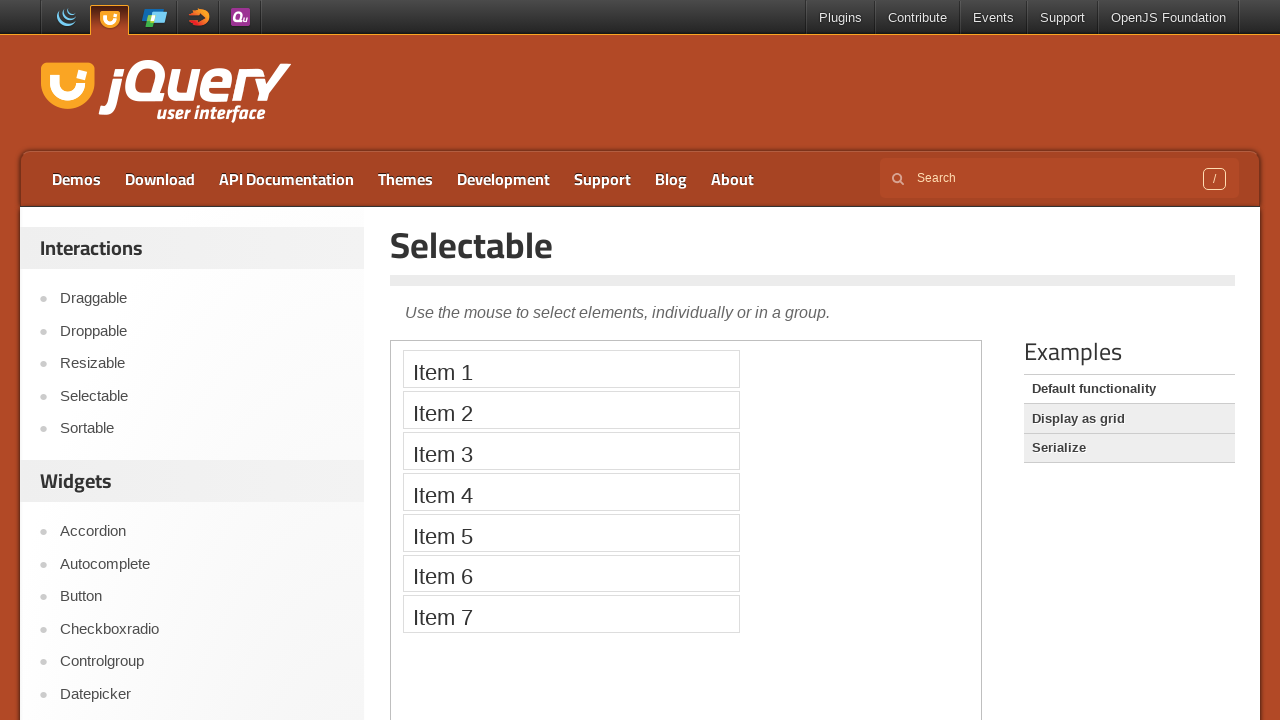

Ctrl+clicked on Item 1 to select it at (571, 369) on iframe.demo-frame >> nth=0 >> internal:control=enter-frame >> xpath=//li[text()=
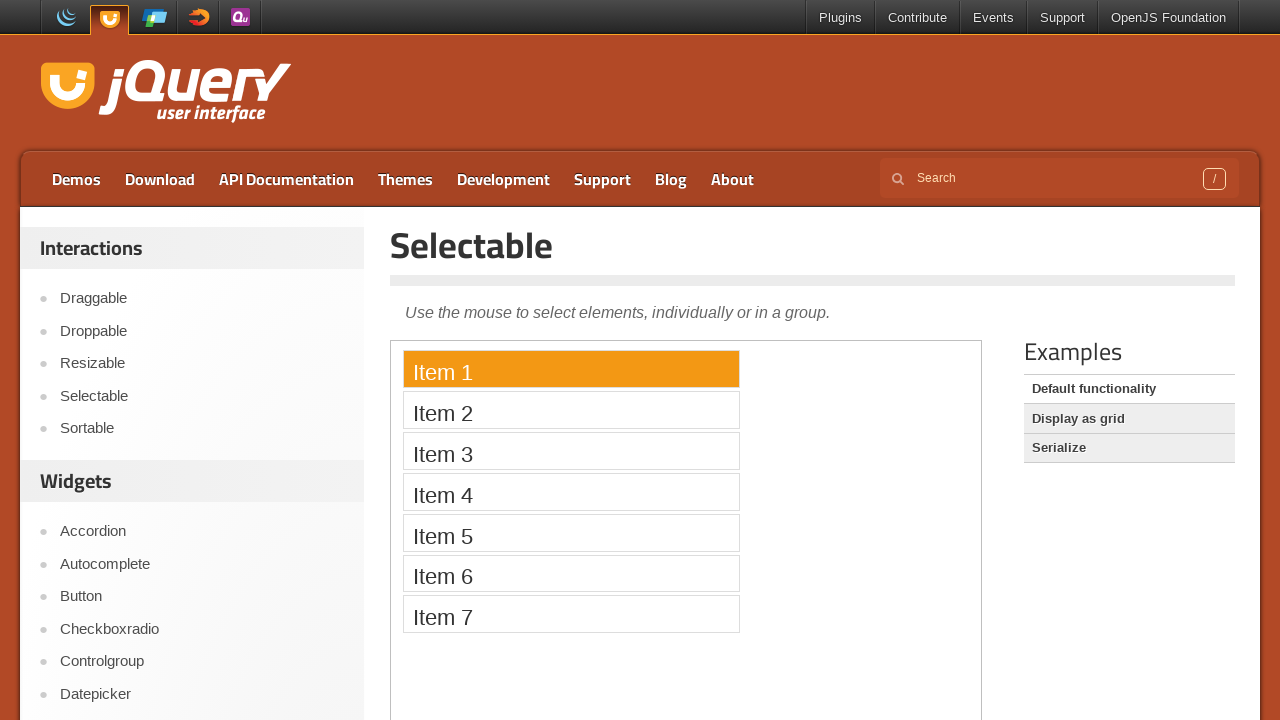

Ctrl+clicked on Item 3 to select multiple items at (571, 451) on iframe.demo-frame >> nth=0 >> internal:control=enter-frame >> xpath=//li[text()=
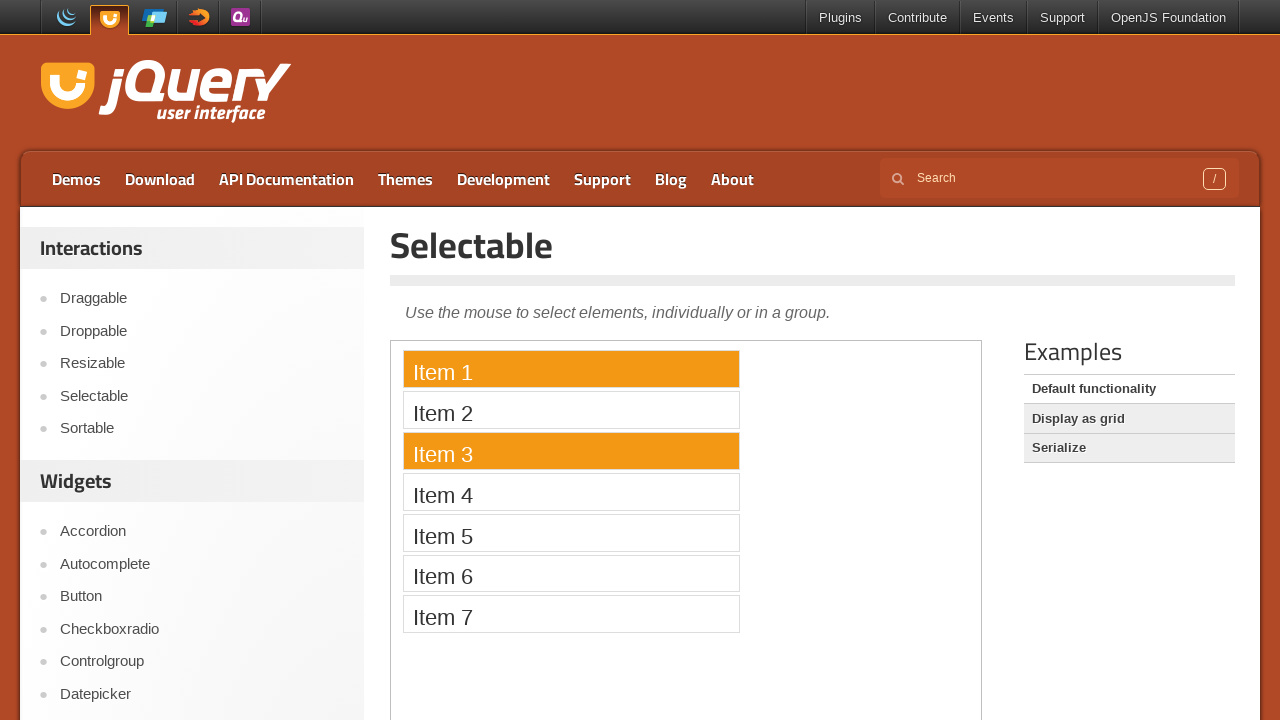

Right-clicked on Item 1 to open context menu at (571, 369) on iframe.demo-frame >> nth=0 >> internal:control=enter-frame >> xpath=//li[text()=
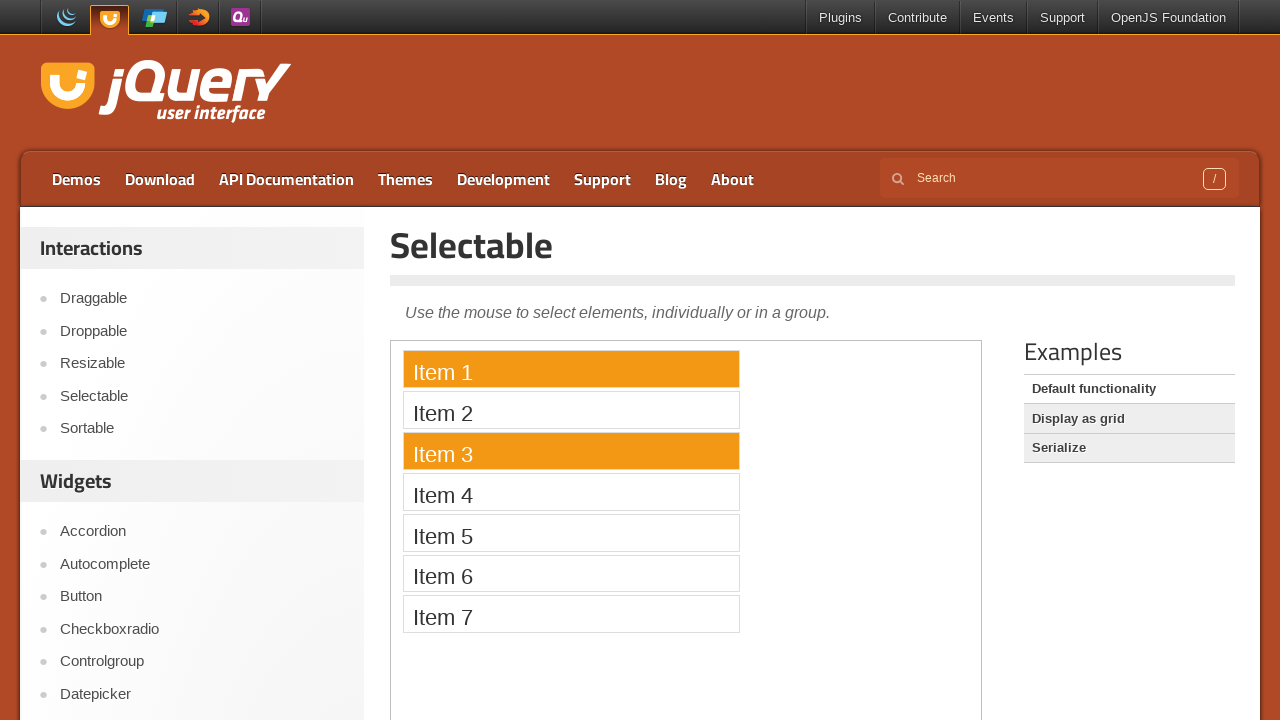

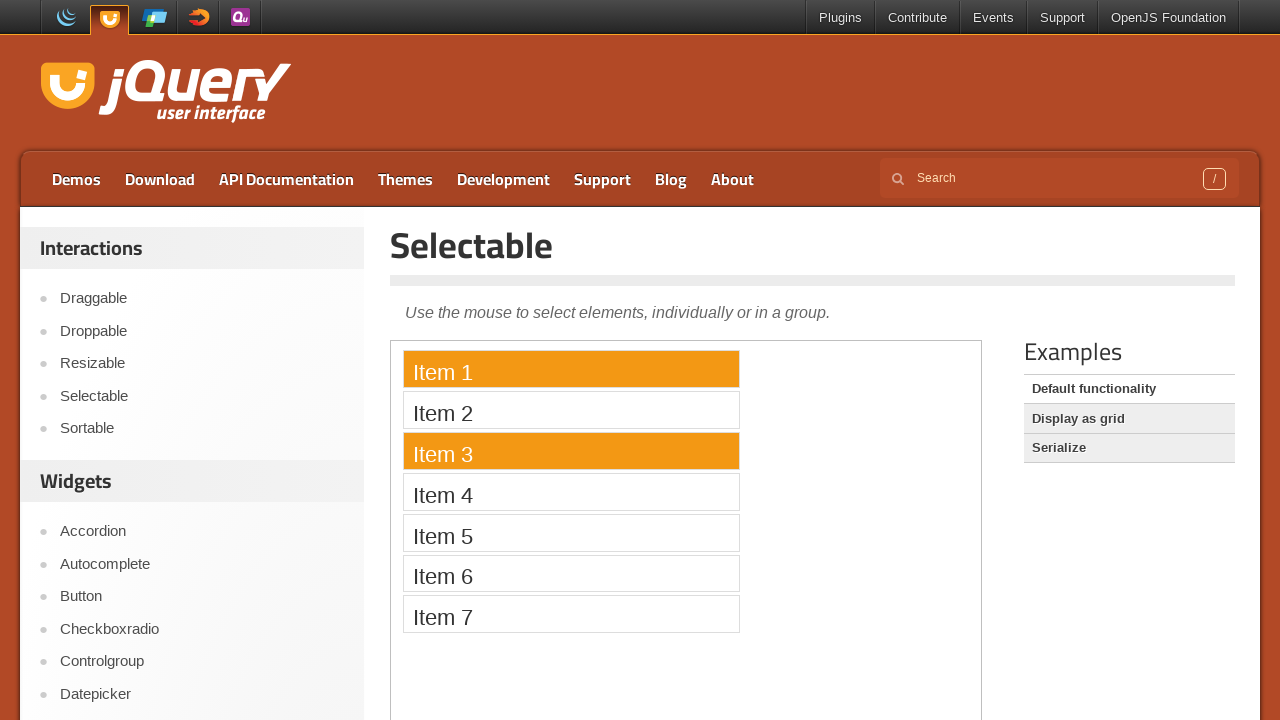